Tests navigation to Community section, Release Videos, and verifies iframe content for a Playwright release video

Starting URL: https://playwright.dev/

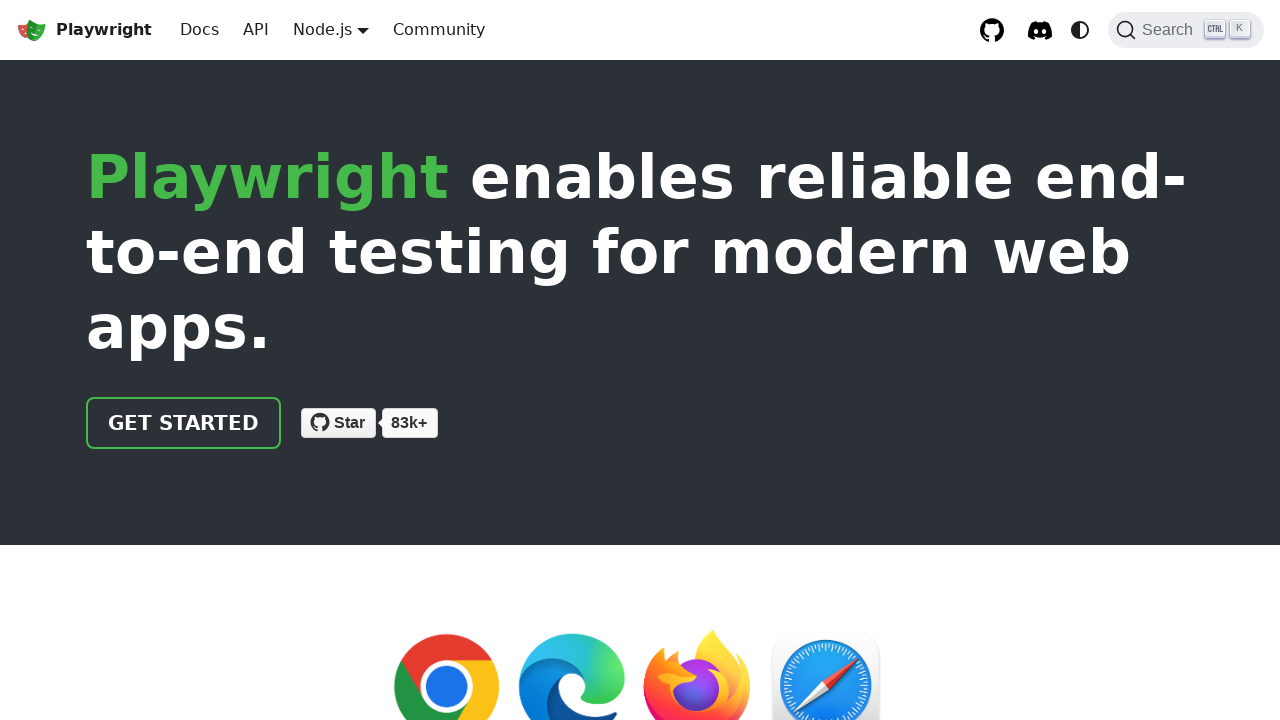

Clicked on Community link at (439, 30) on internal:role=link[name="Community"i]
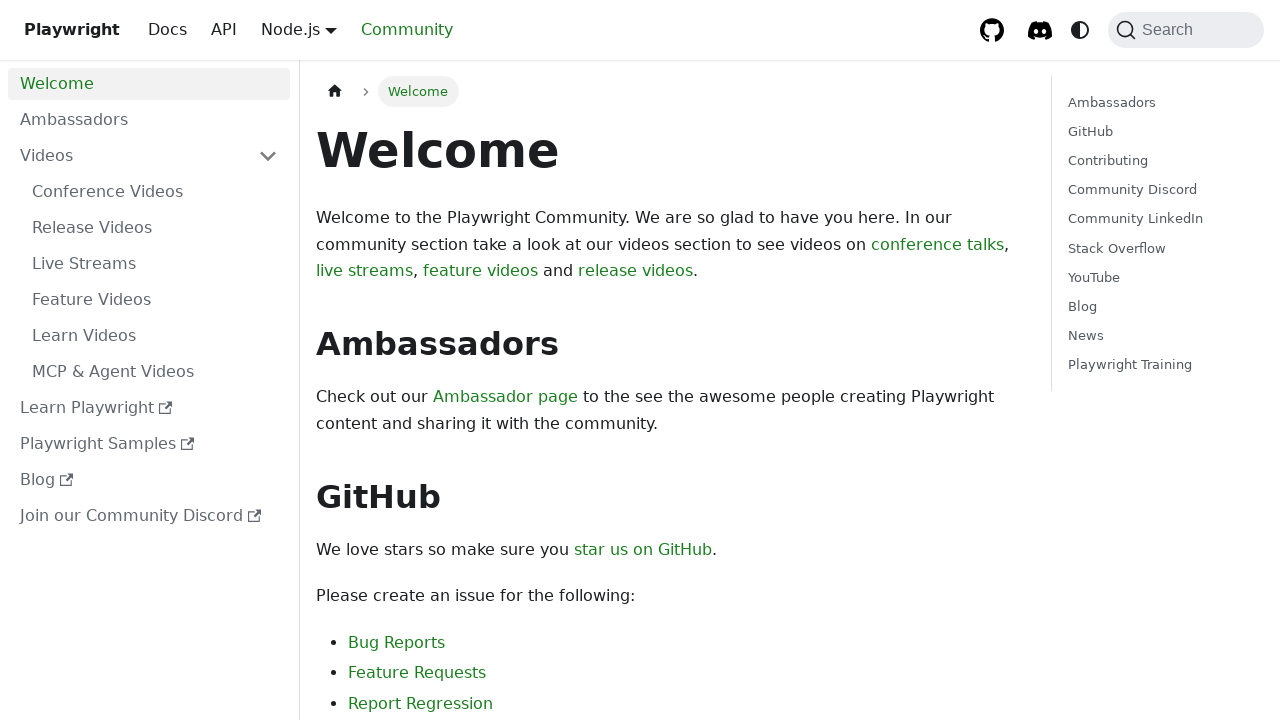

Clicked on Release Videos link at (155, 228) on internal:role=link[name="Release Videos"s]
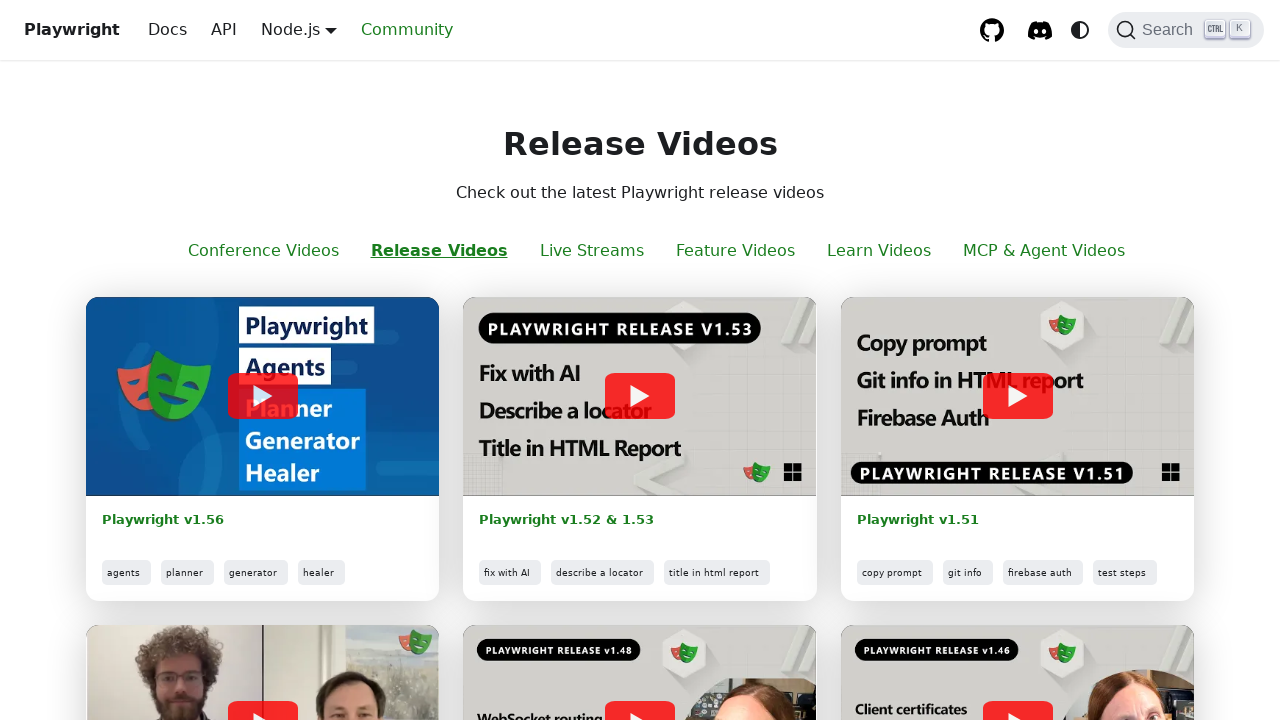

Clicked on Playwright v1.35 link at (540, 360) on internal:role=link[name="Playwright v1.35"i]
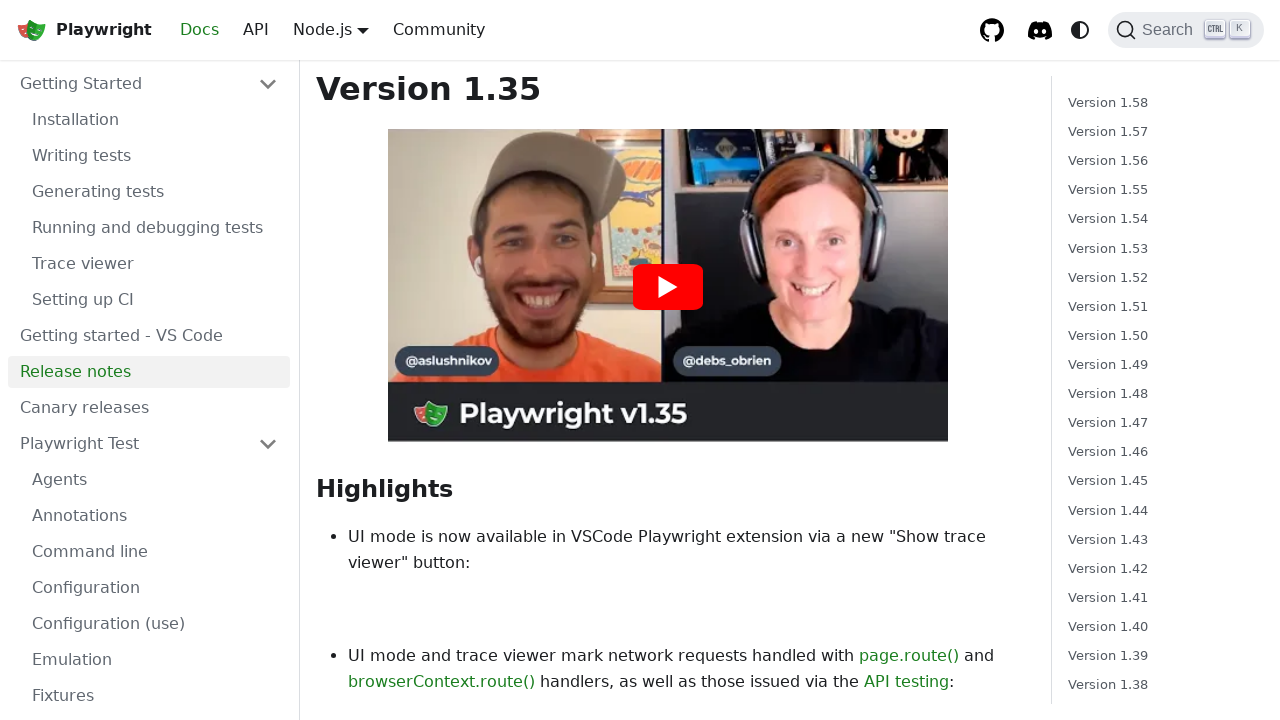

Clicked to watch Playwright 1.35 video at (668, 286) on internal:label="Watch Playwright 1.35"i
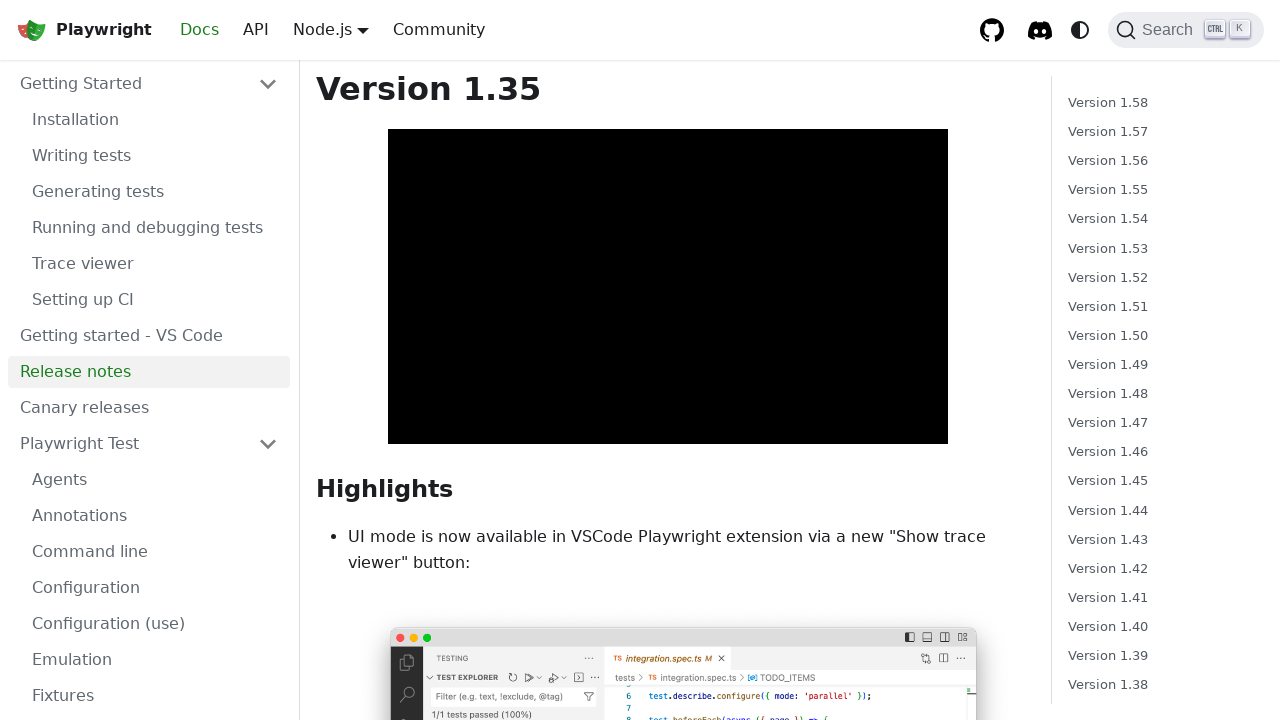

Retrieved iframe video title text
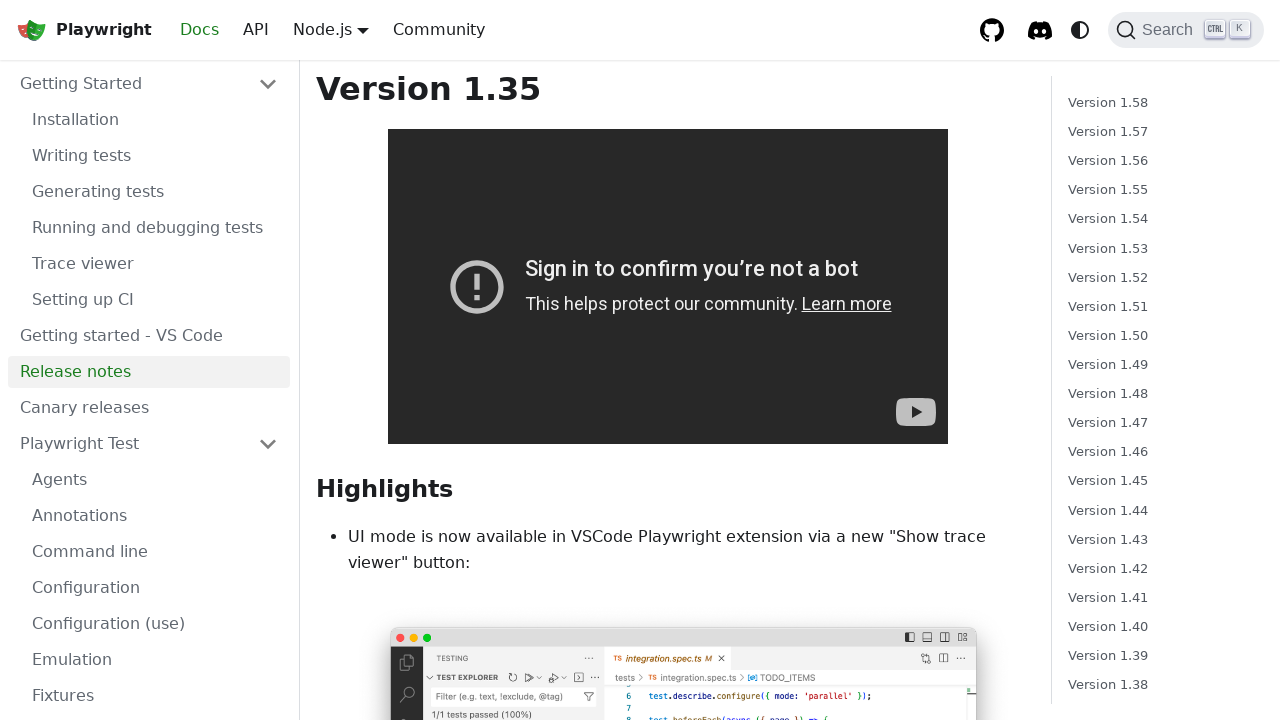

Verified iframe content matches expected title 'What's new in Playwright 1.35'
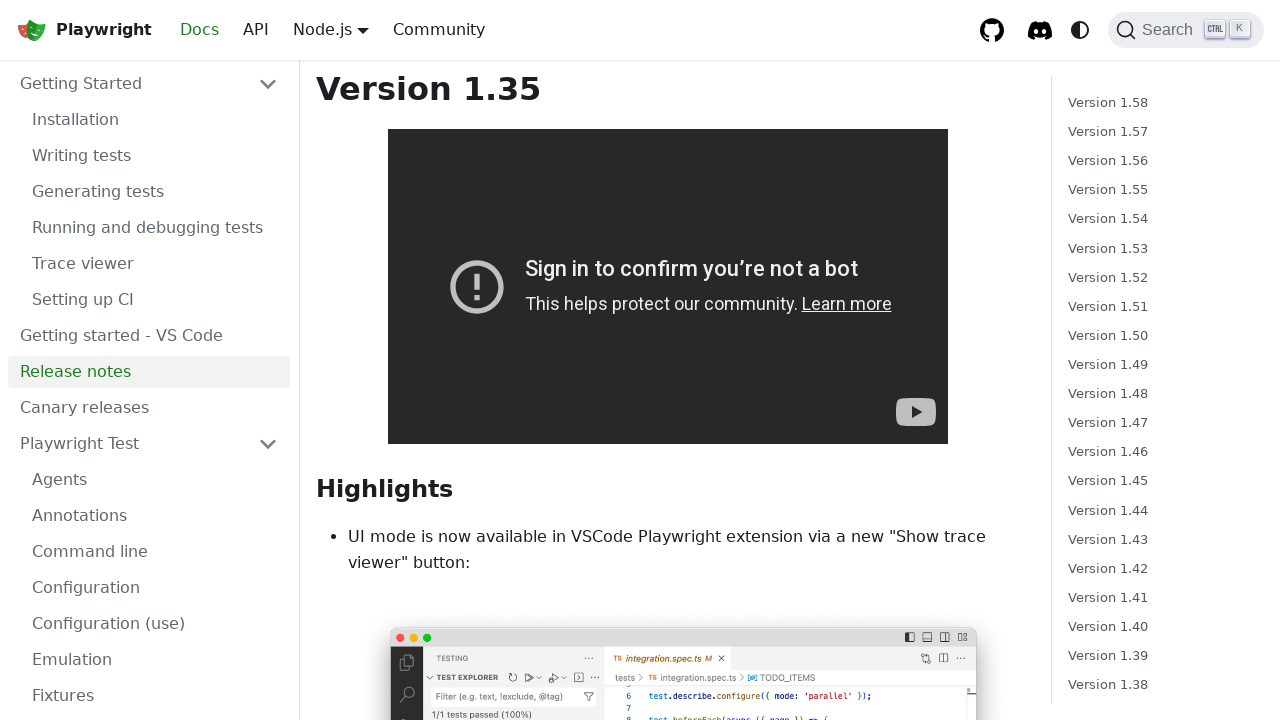

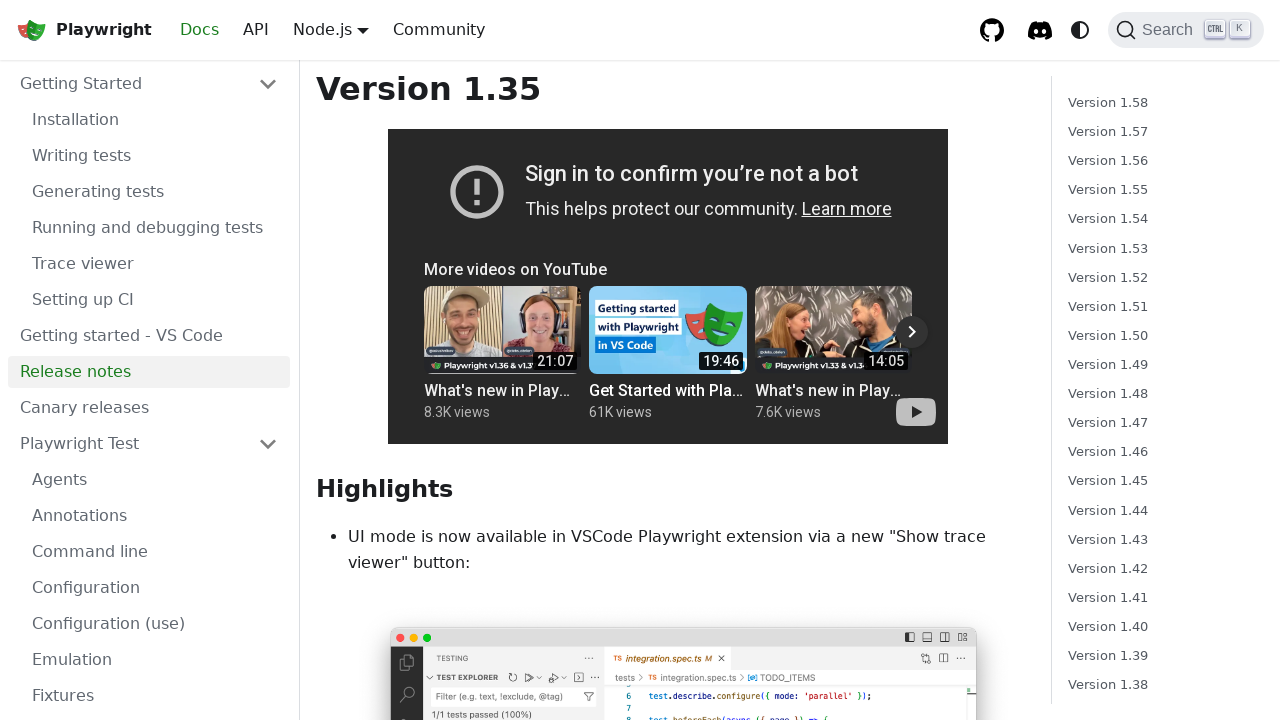